Tests drag and drop functionality on jQuery UI demo page by dragging an element and dropping it onto a target area

Starting URL: https://jqueryui.com/droppable/

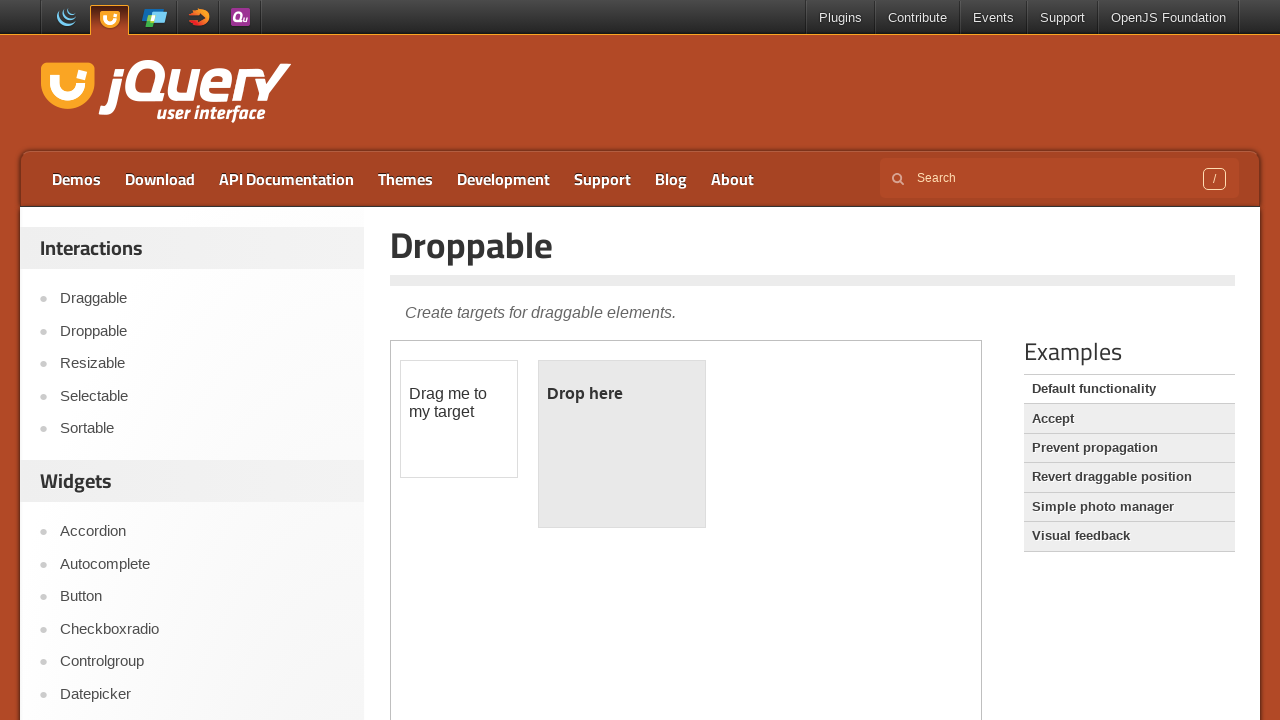

Located the first iframe containing the drag and drop demo
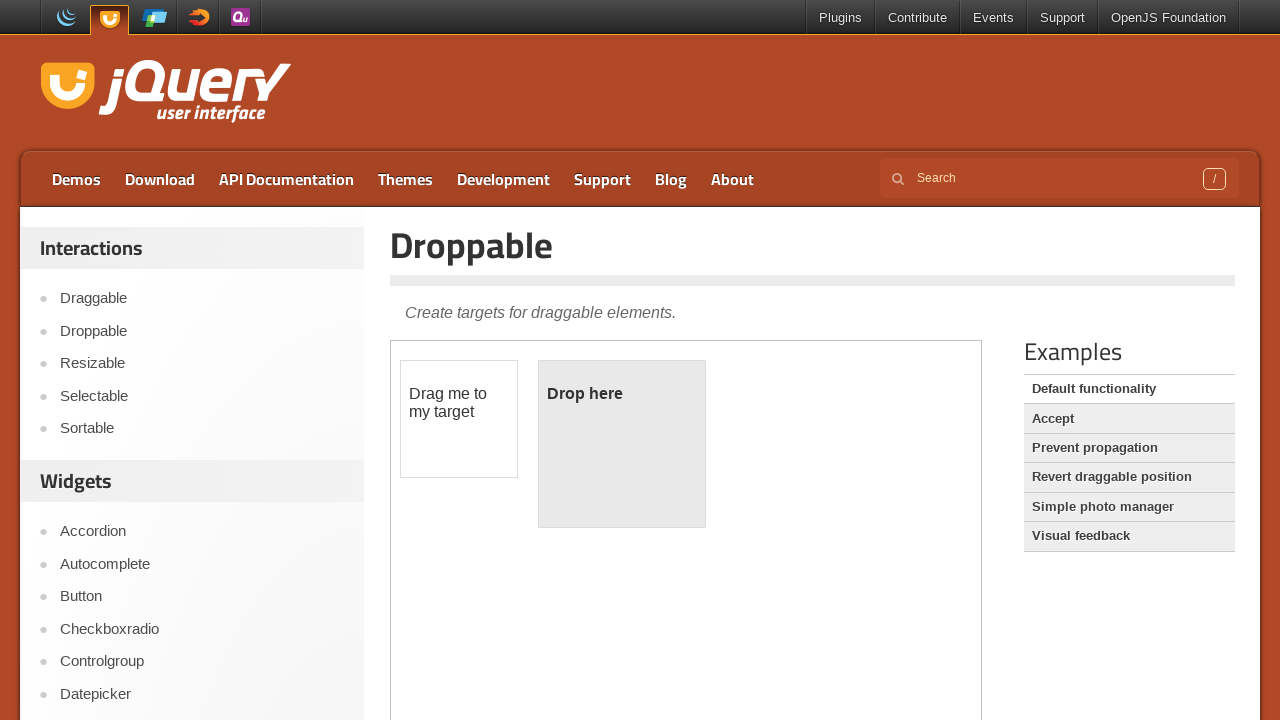

Located the draggable element
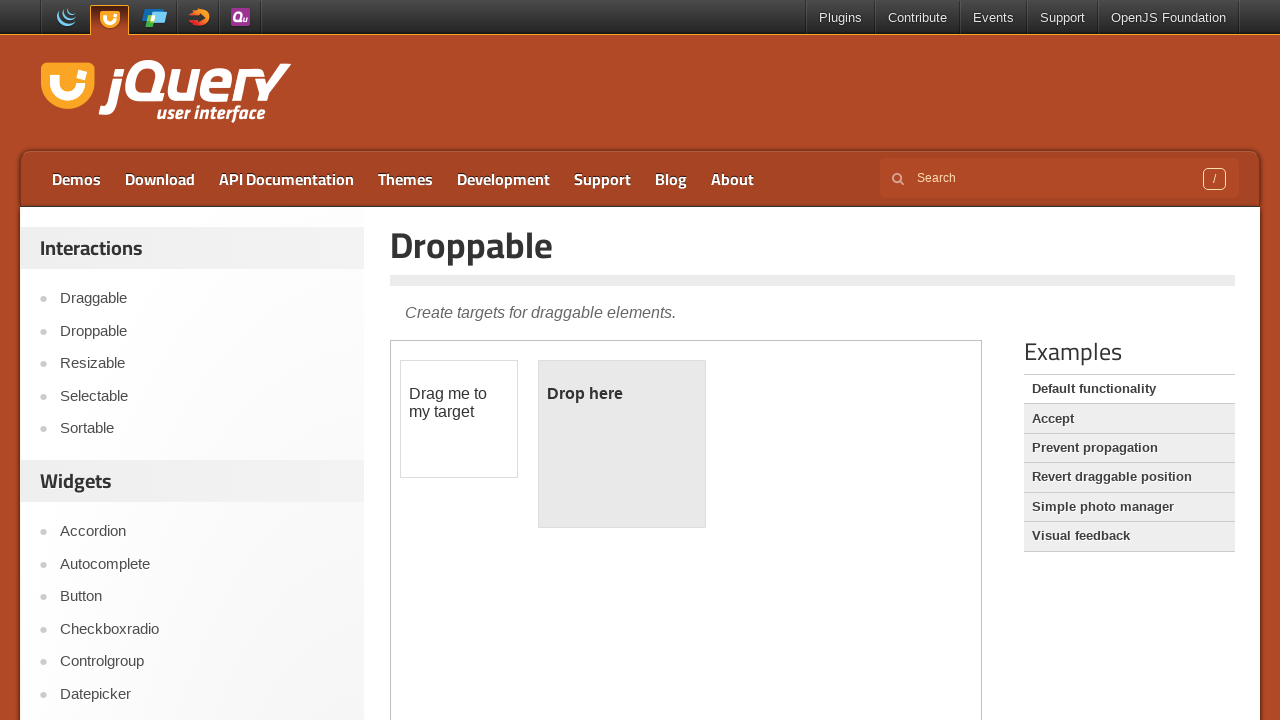

Located the droppable target element
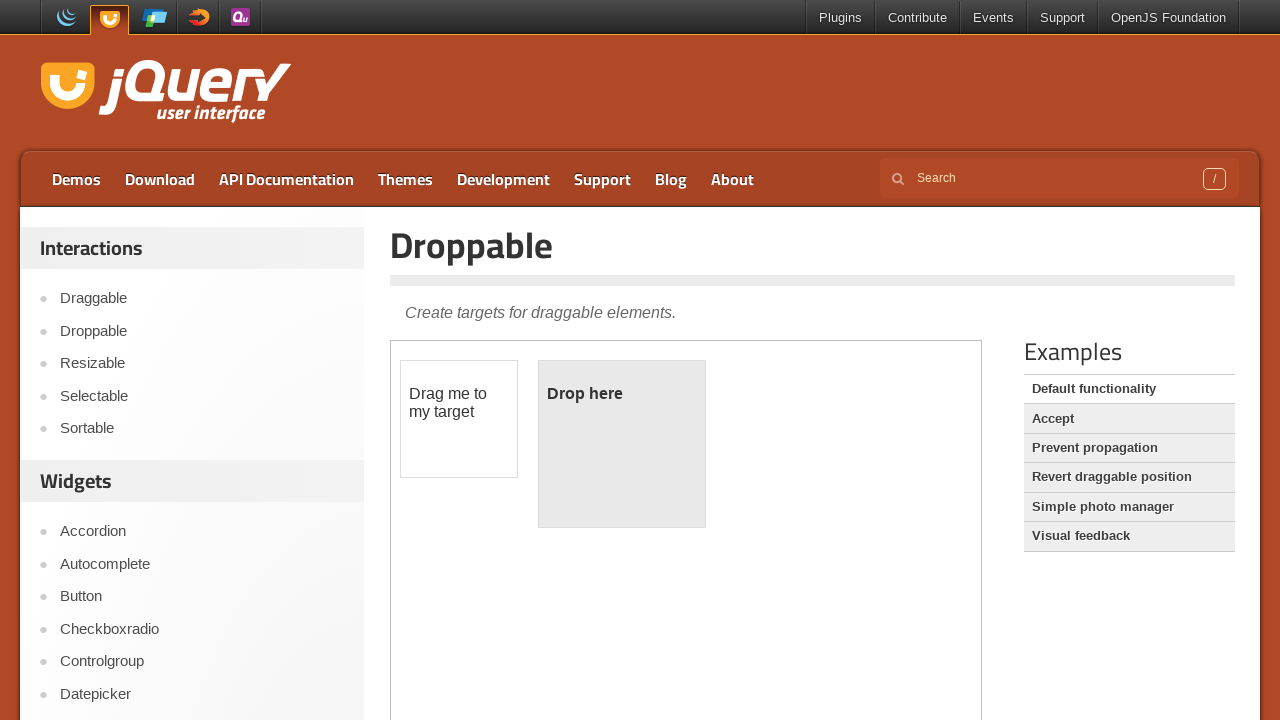

Retrieved bounding box for draggable element
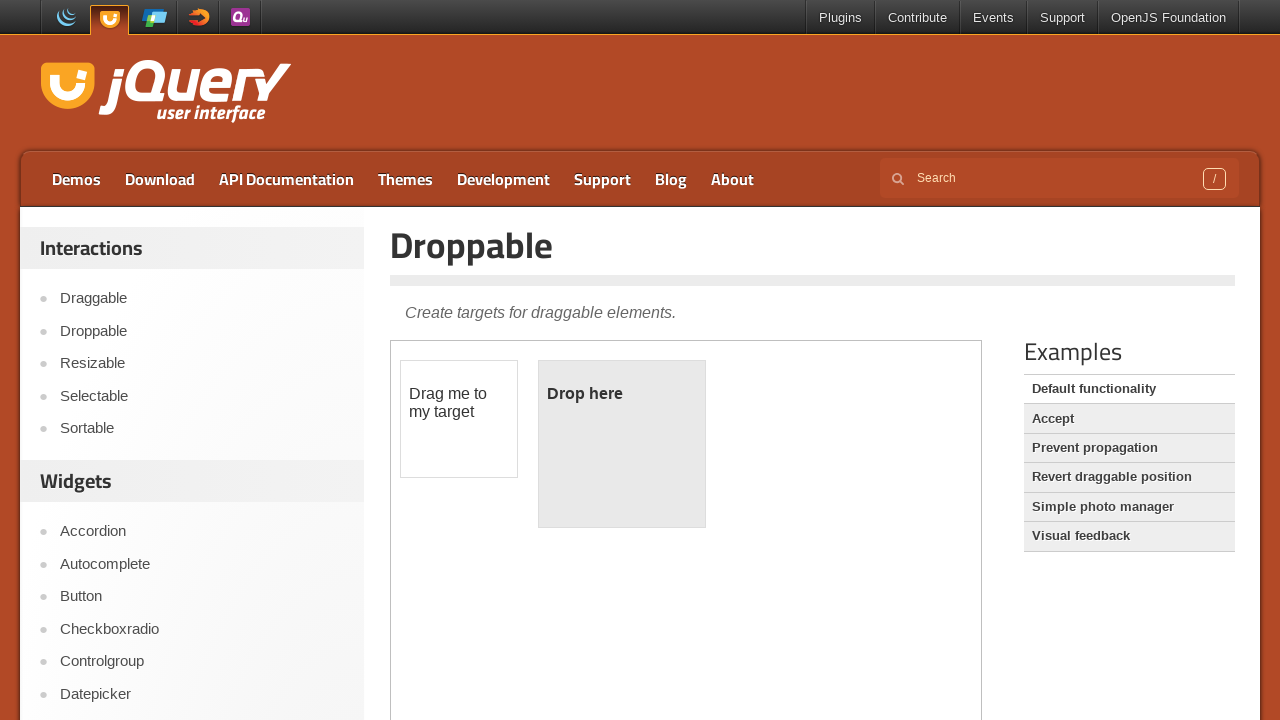

Retrieved bounding box for droppable element
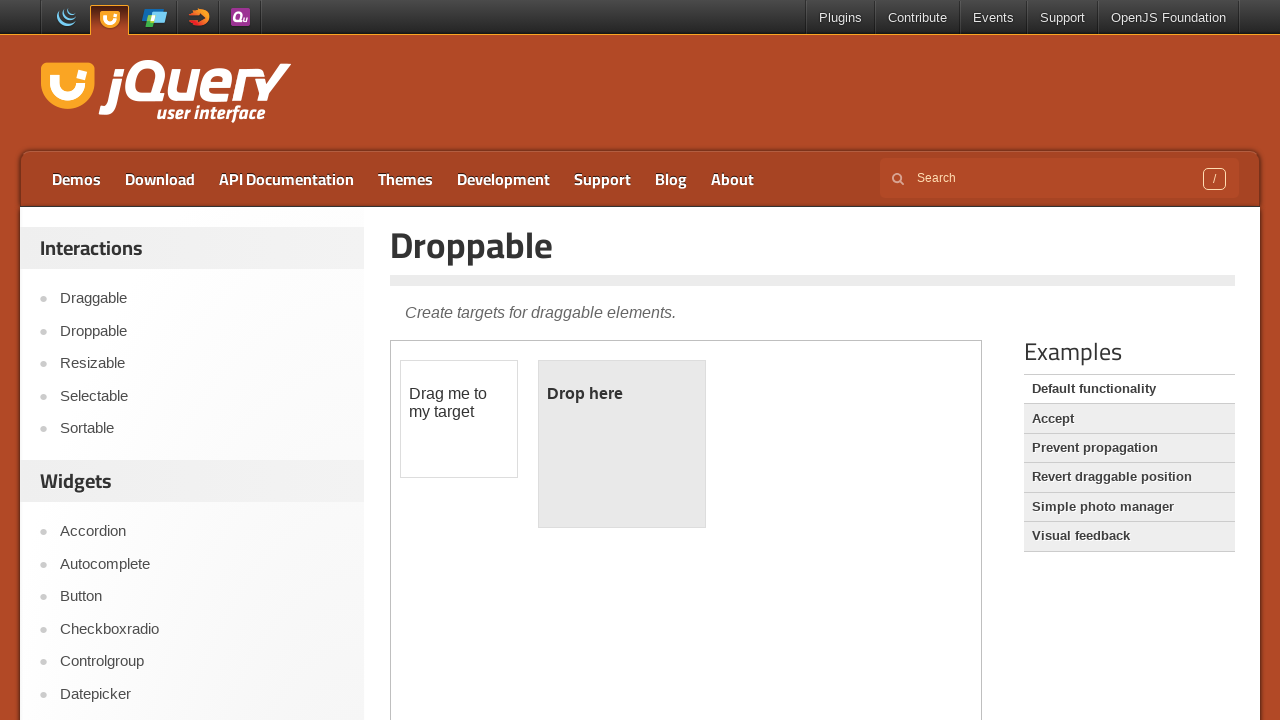

Moved mouse to center of draggable element at (459, 419)
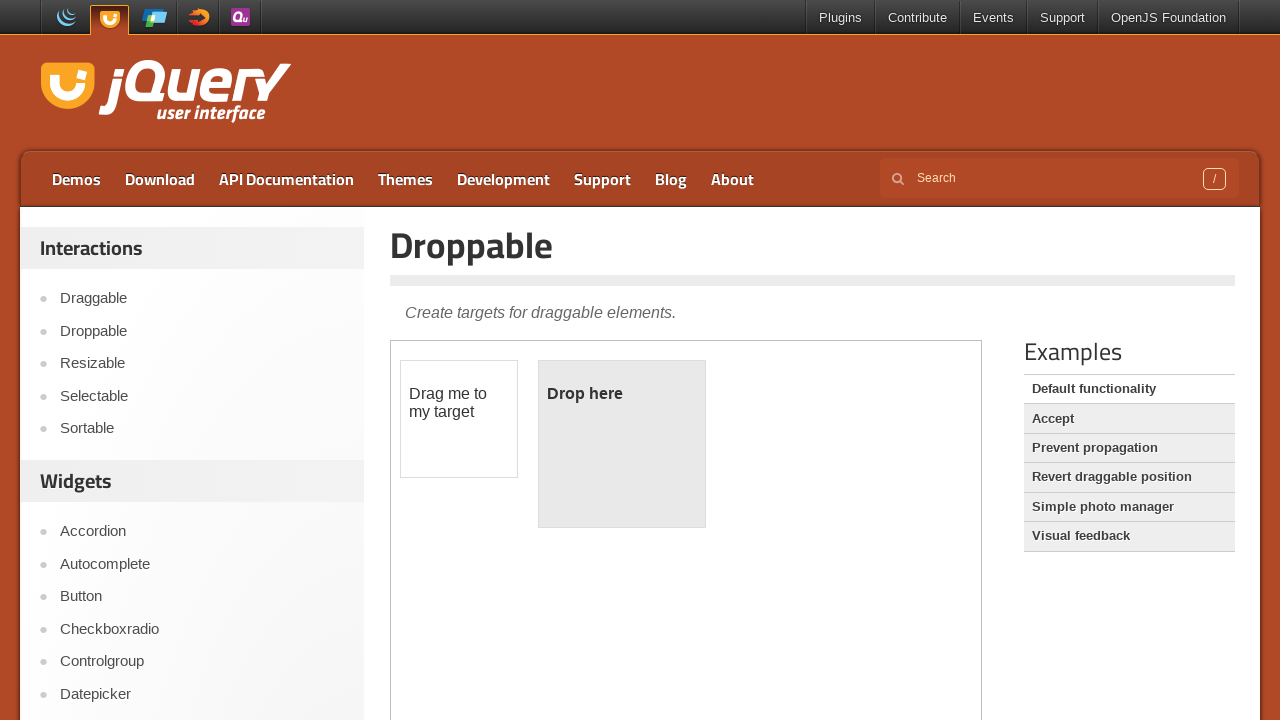

Pressed mouse button down to start dragging at (459, 419)
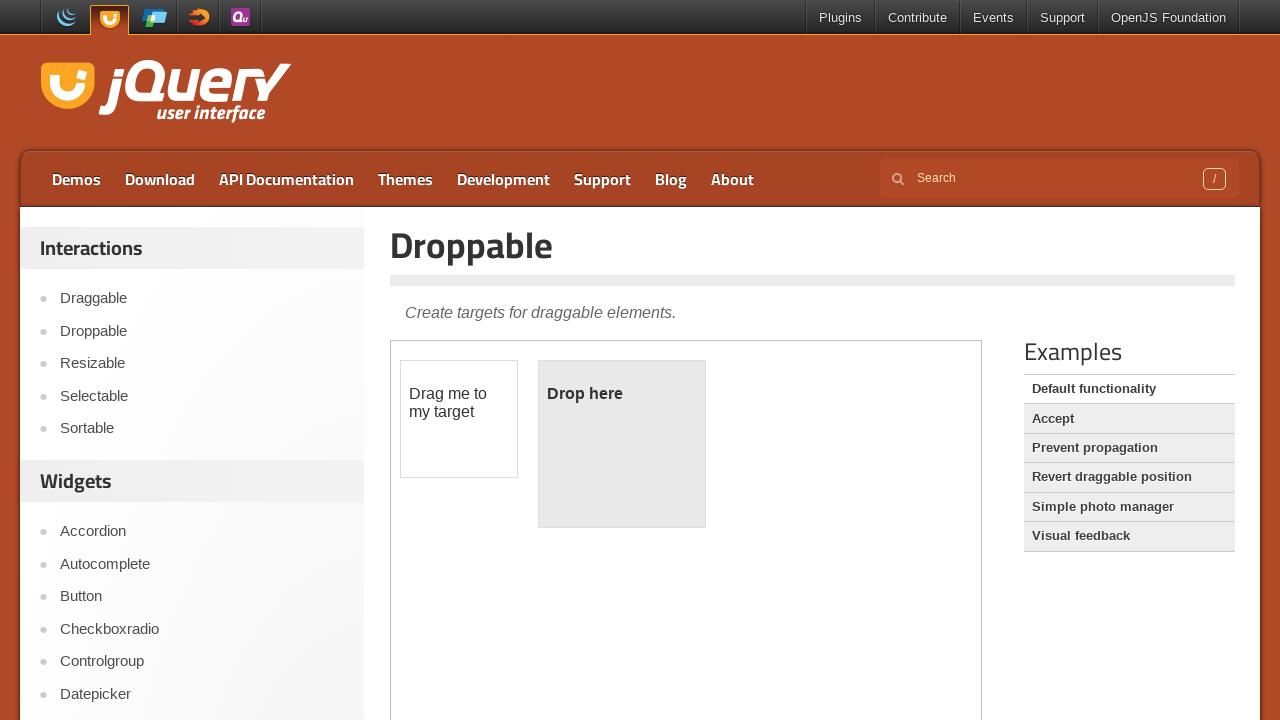

Dragged element to center of droppable target at (622, 444)
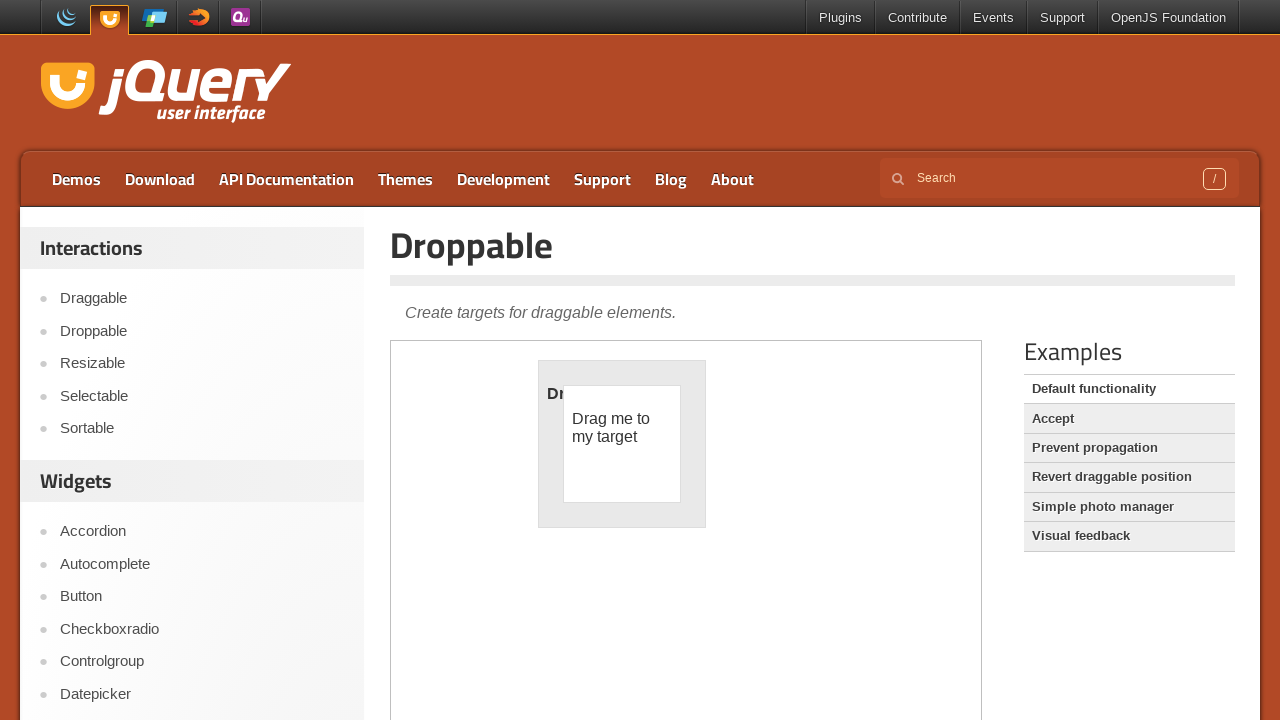

Released mouse button to complete drag and drop at (622, 444)
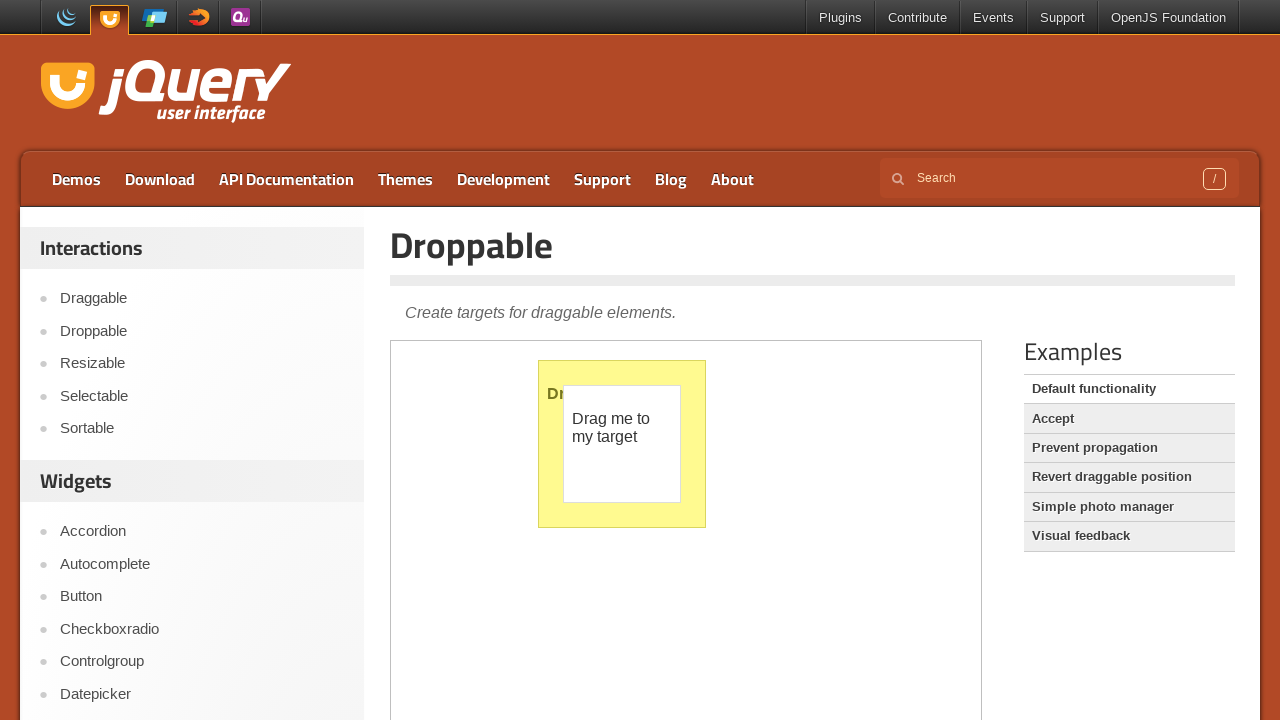

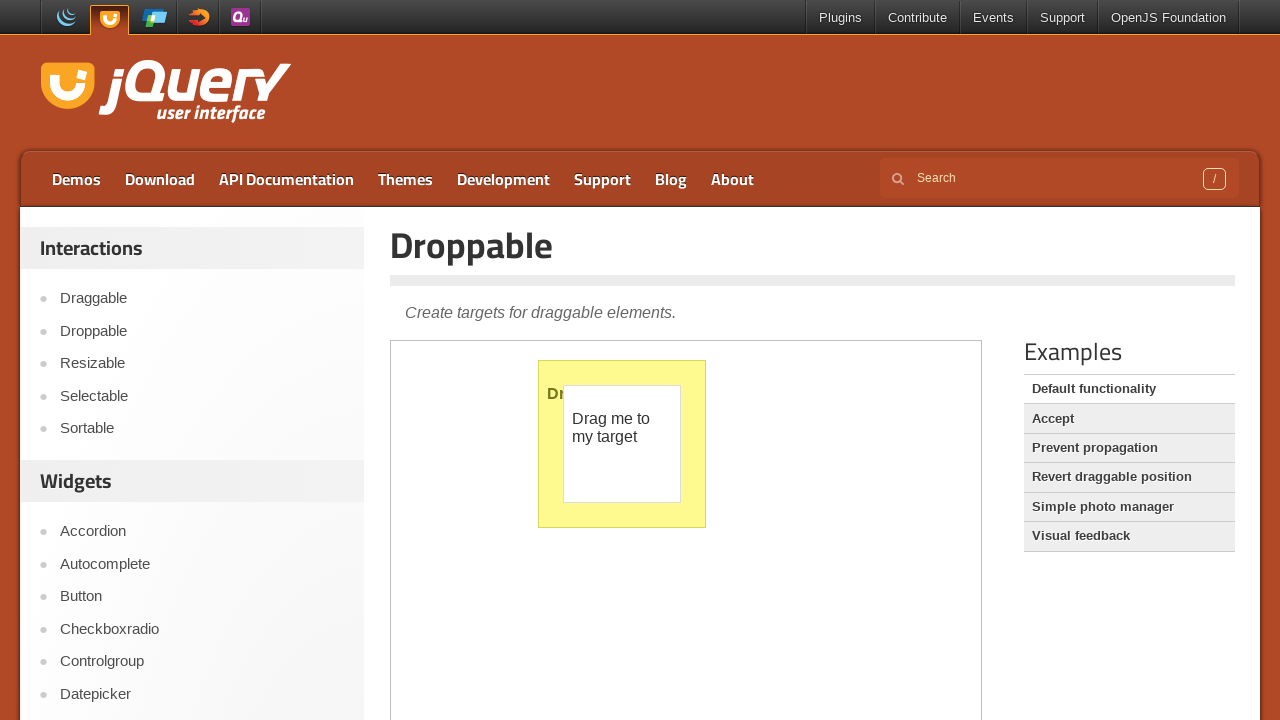